Tests dropdown interaction by accessing a country dropdown element and verifying its default selected value

Starting URL: https://www.orangehrm.com/hris-hr-software-demo/

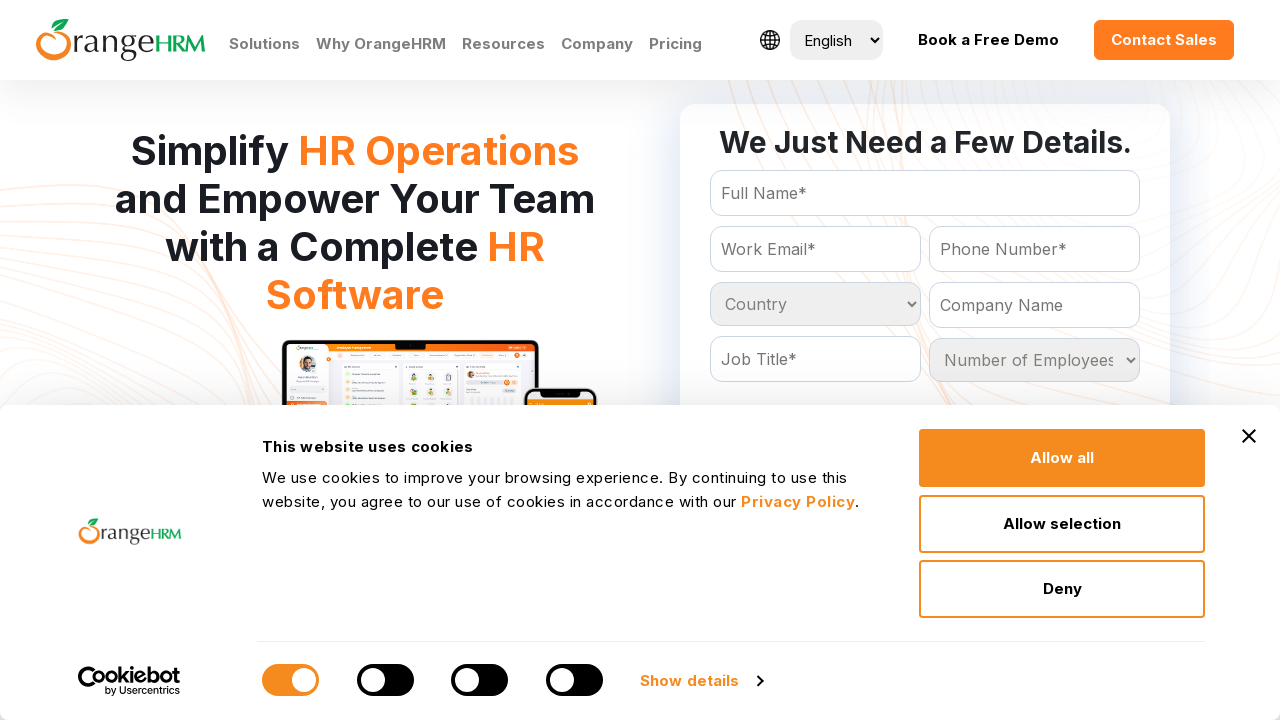

Waited for country dropdown element to be present
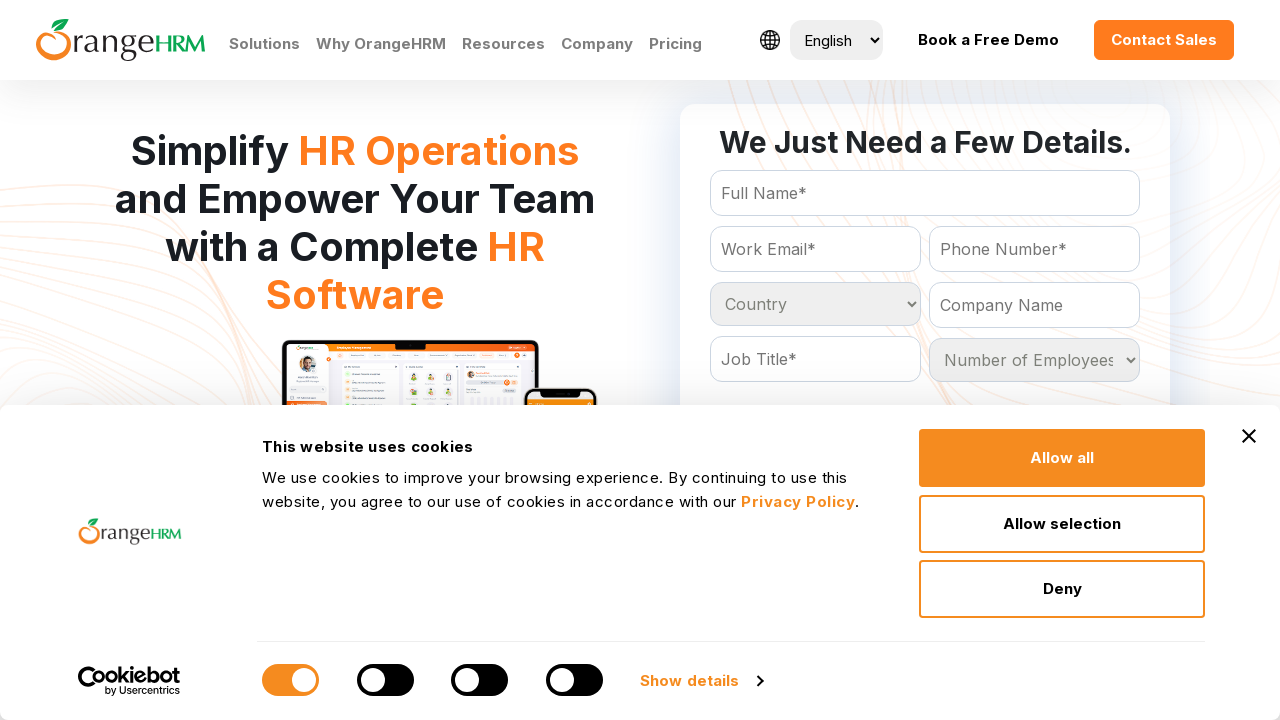

Located country dropdown element
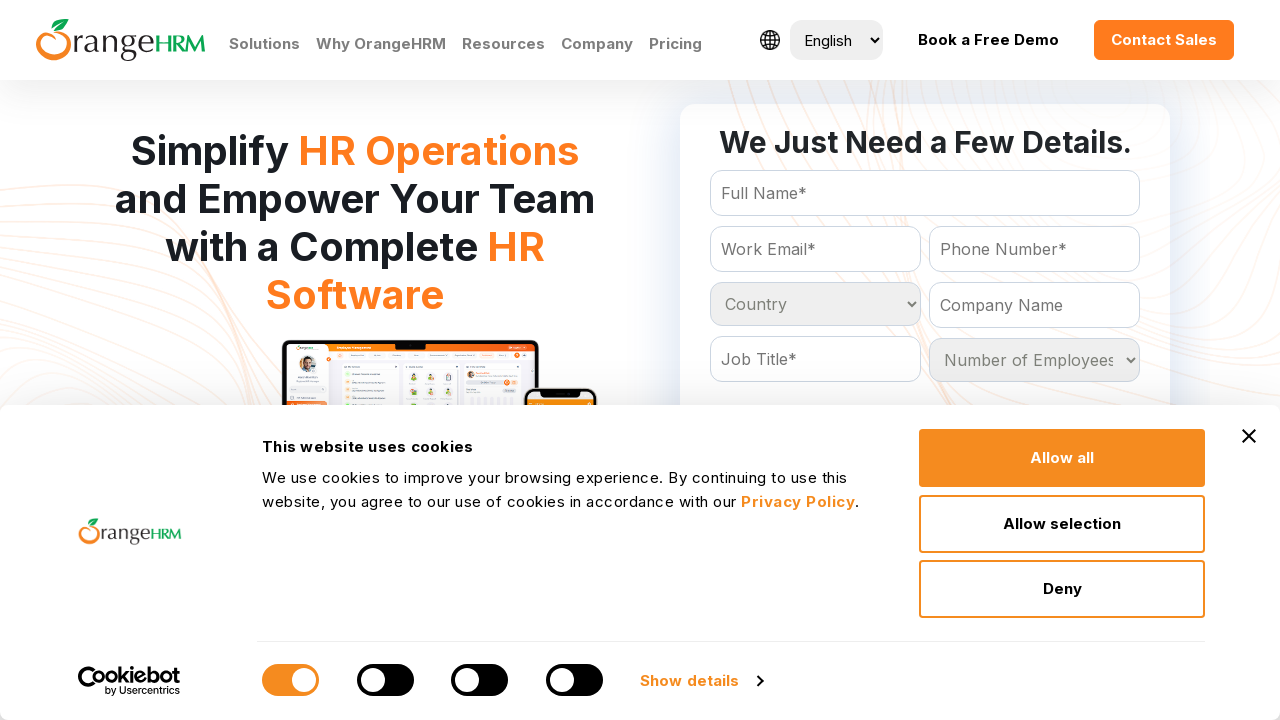

Retrieved default selected country: Country
	
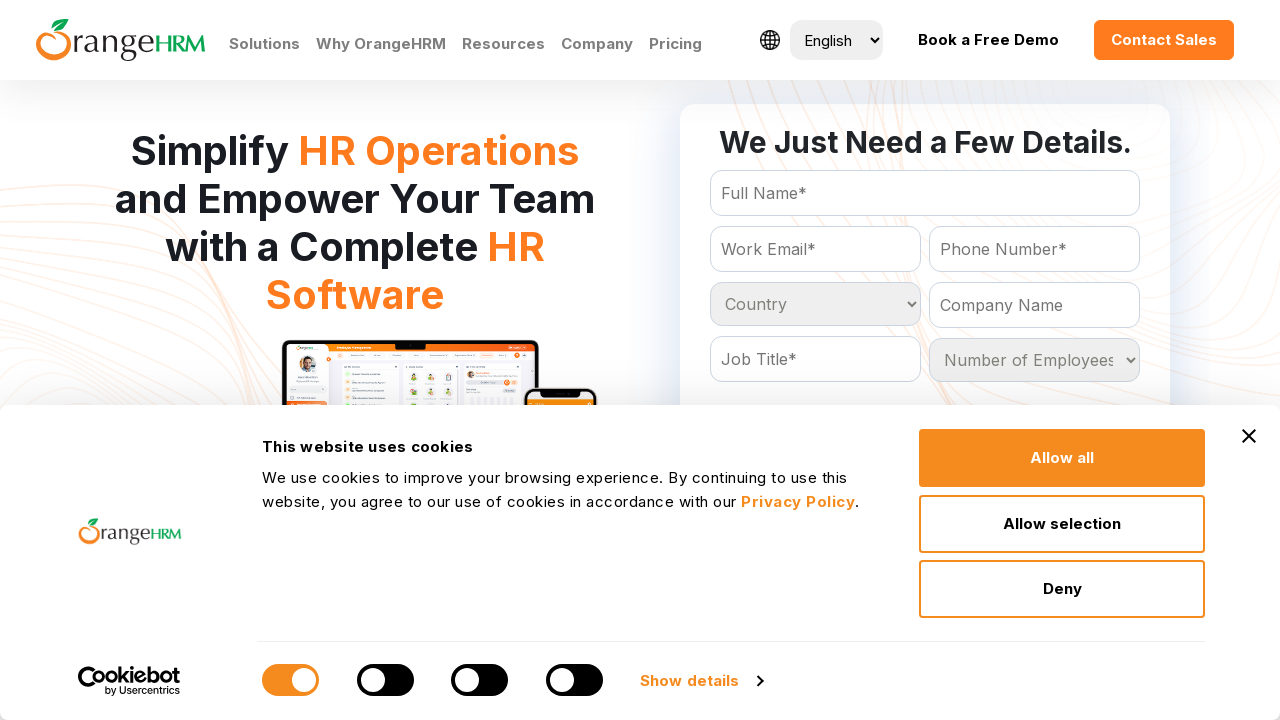

Counted 233 available country options in dropdown
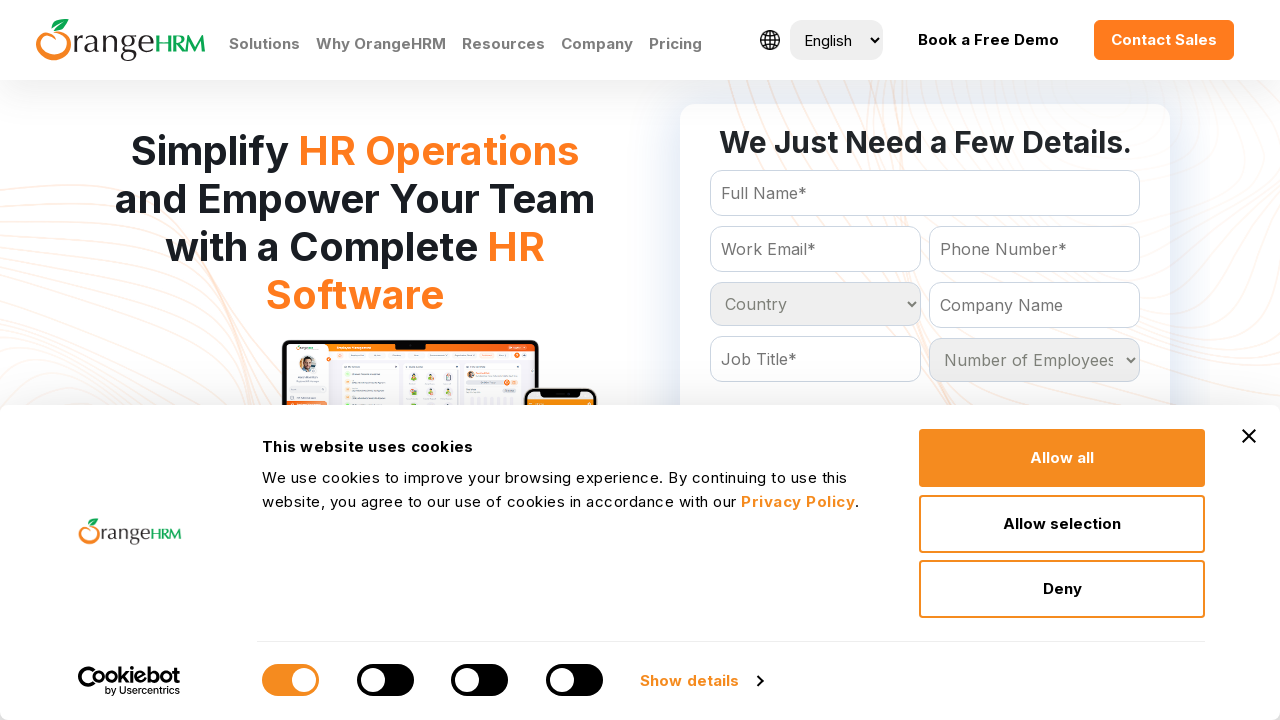

Verified that dropdown contains country options
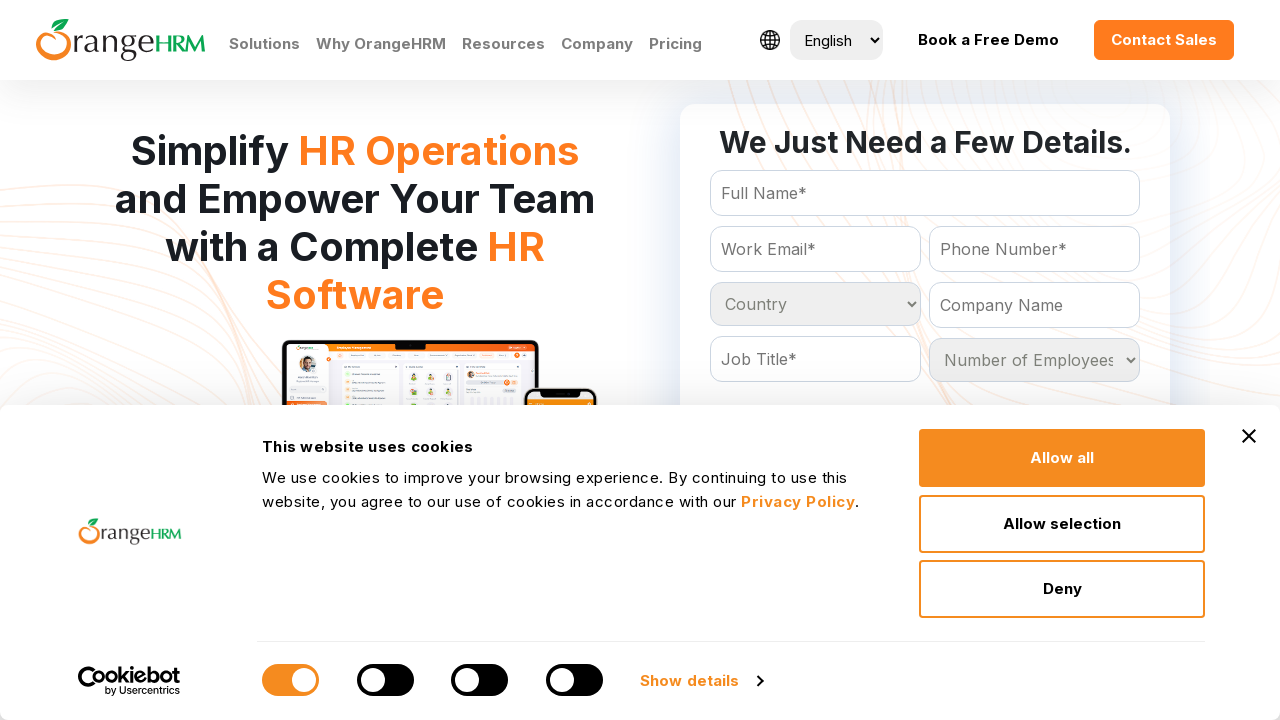

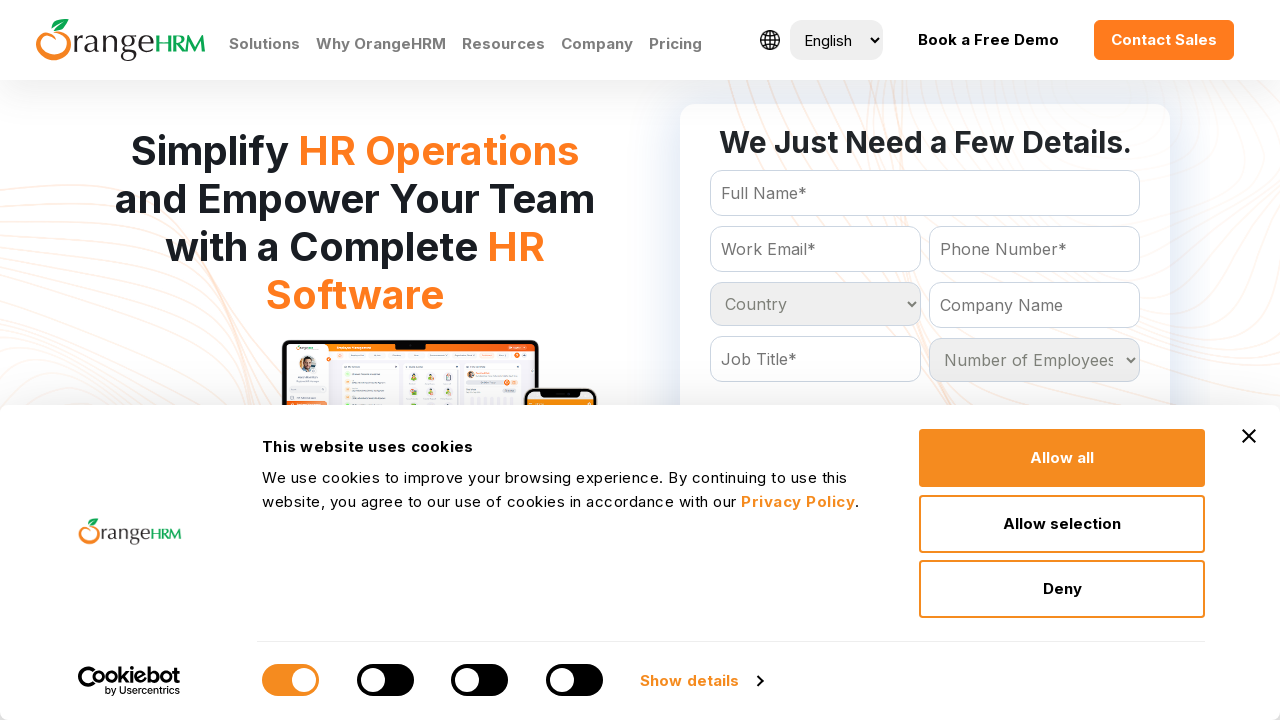